Tests the application tracking functionality on the Swavlamban Card government website by selecting the mobile number option, entering a phone number, submitting the form, and verifying that the results table loads.

Starting URL: https://swavlambancard.gov.in/track-your-application

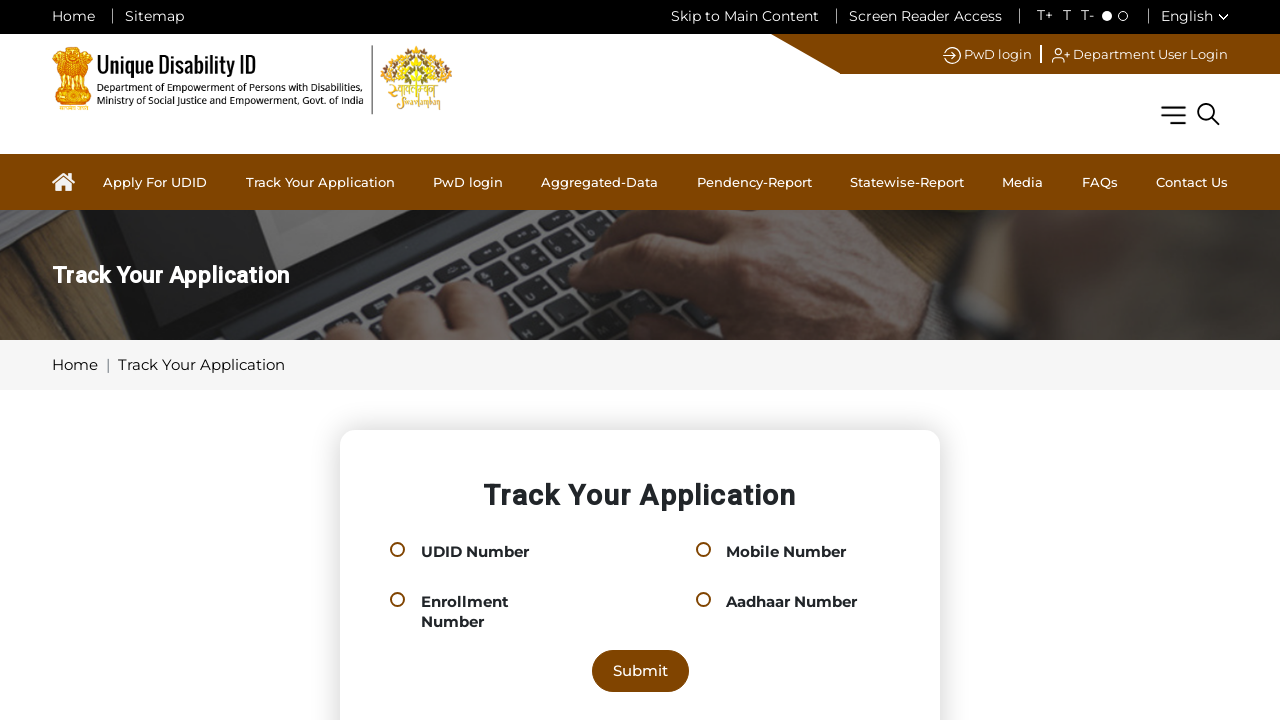

Selected 'Mobile Number' radio option at (703, 550) on #cat-mobile
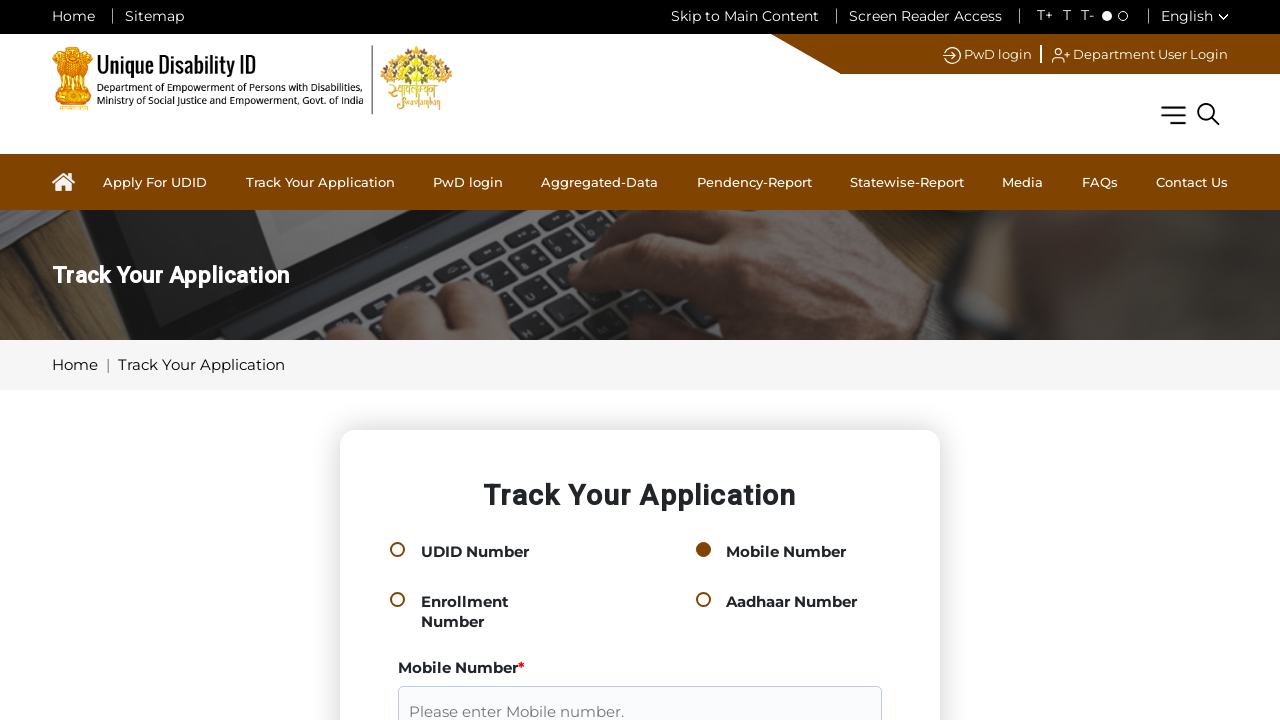

Entered mobile number '9876543210' in the mobile field on input[formcontrolname="mobile"]
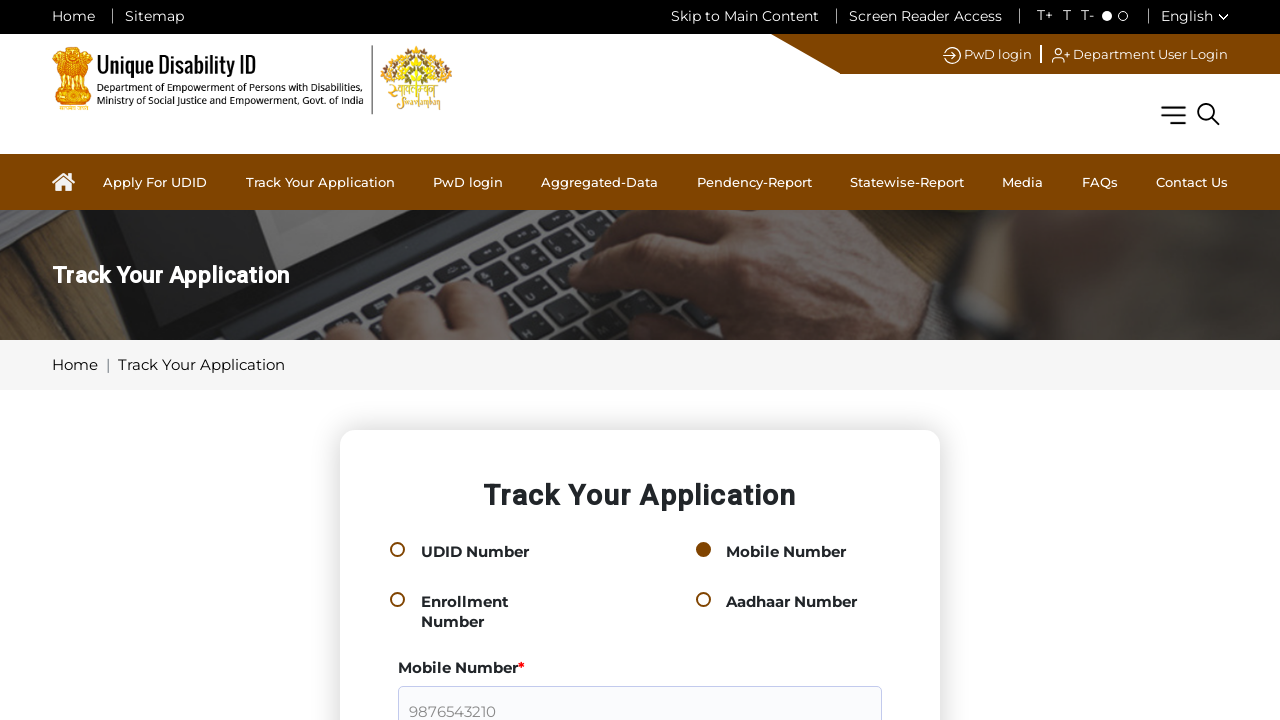

Clicked Submit button to track application at (640, 360) on input[type="submit"][value="Submit"]
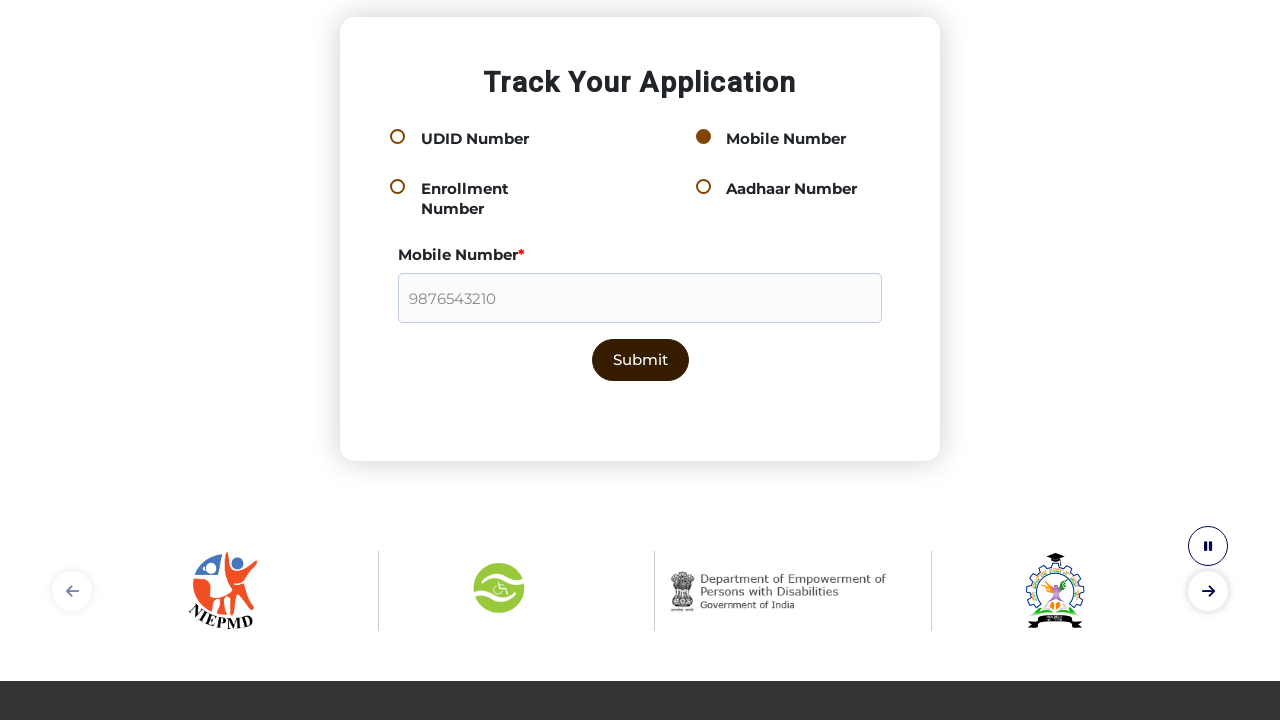

Results table loaded successfully
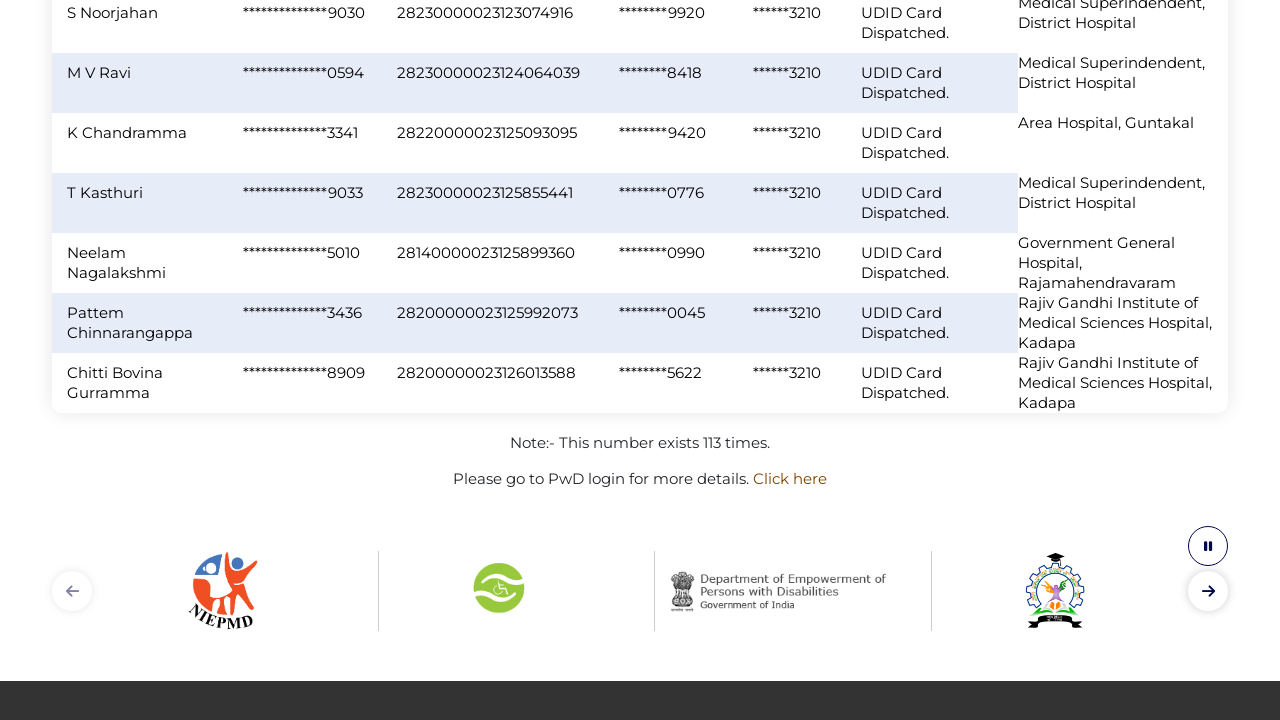

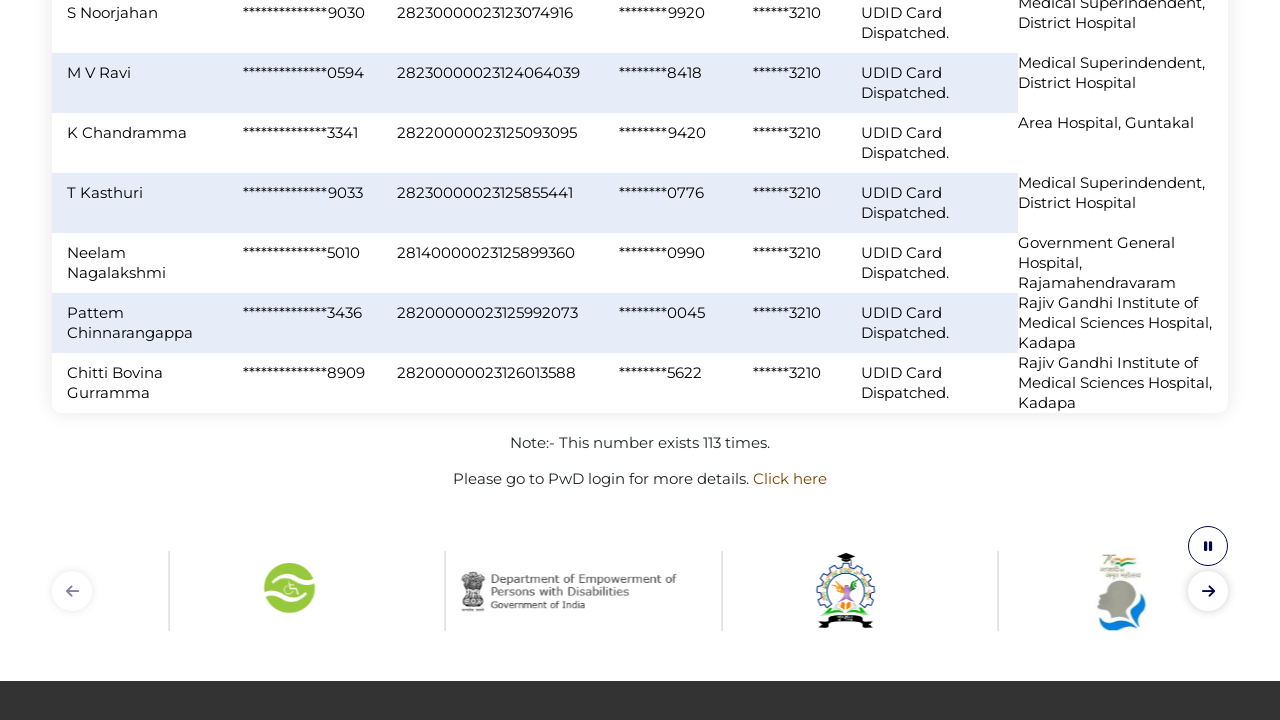